Navigates to testotomasyonu.com and maximizes the browser window

Starting URL: https://www.testotomasyonu.com/

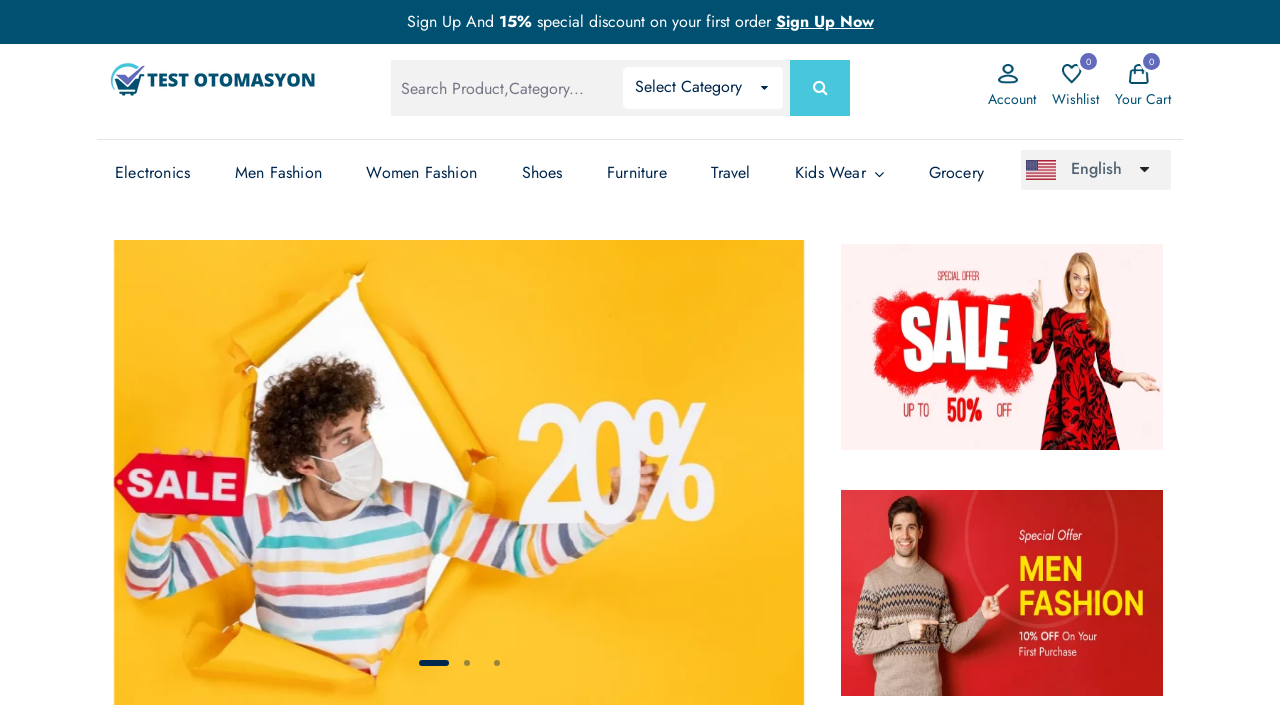

Page DOM content loaded successfully at testotomasyonu.com
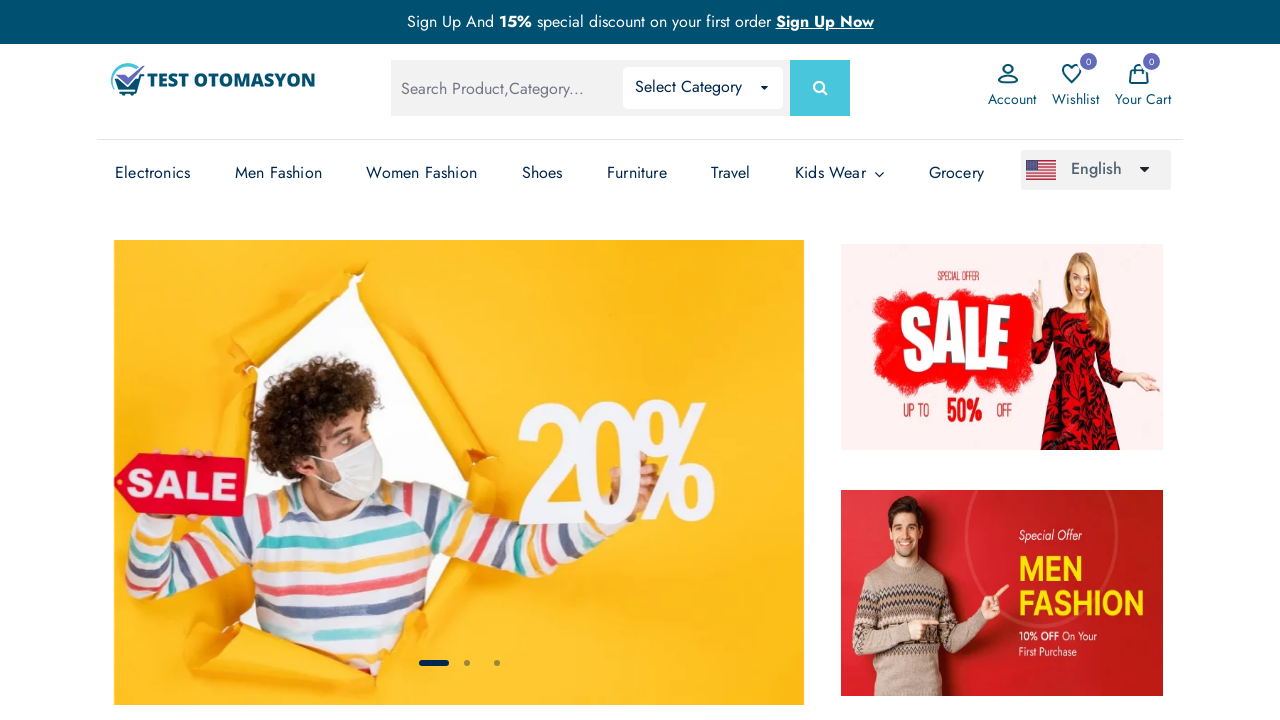

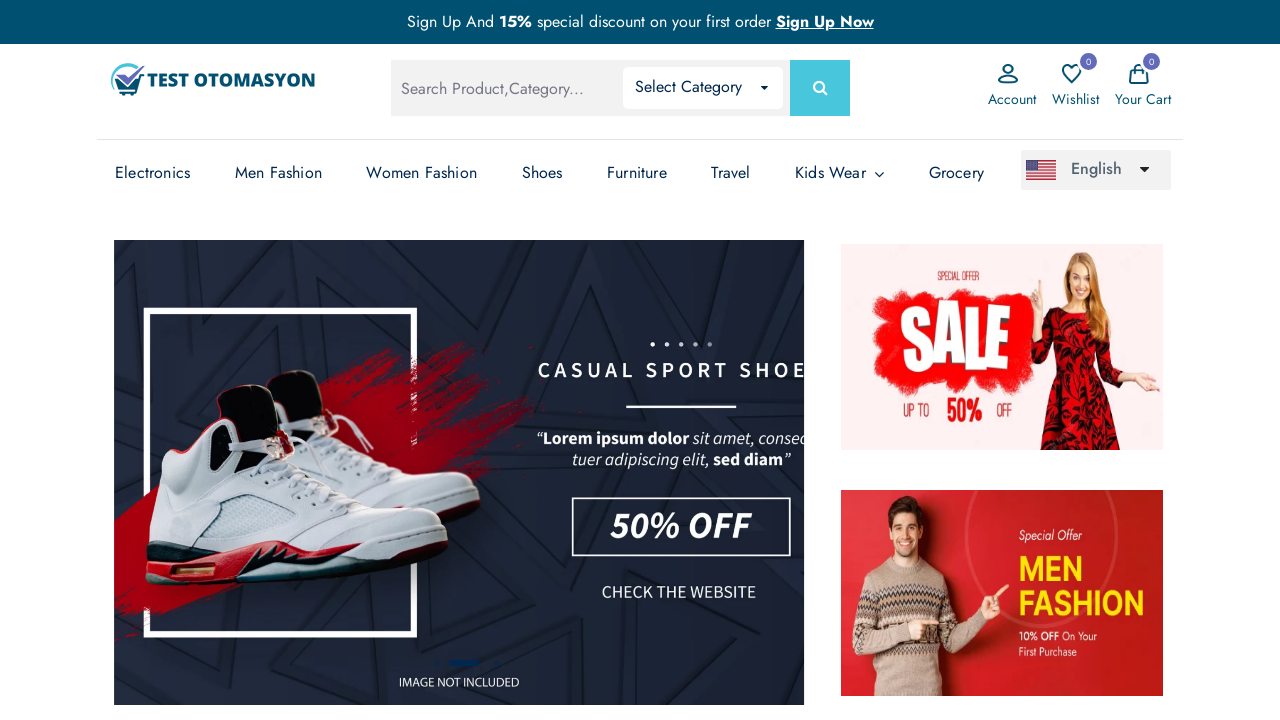